Tests a registration form by filling in first name, last name, and email fields, then submitting the form and verifying successful registration message appears.

Starting URL: https://suninjuly.github.io/registration1.html

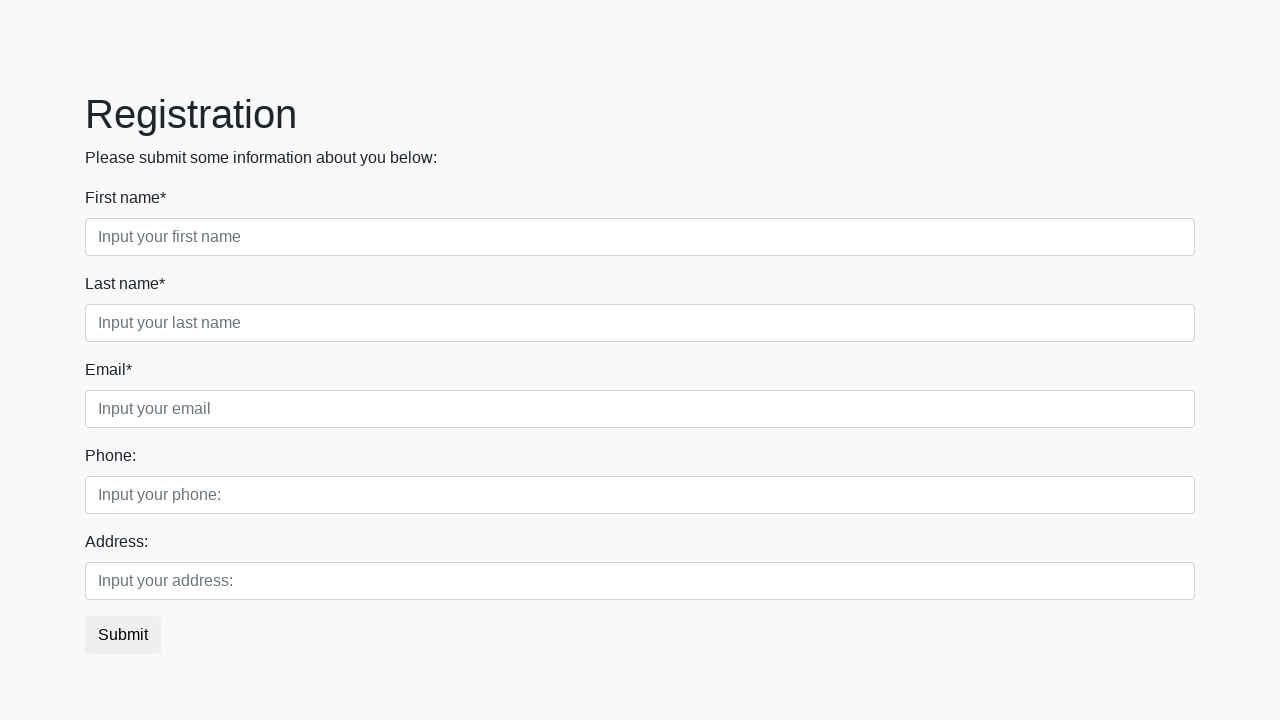

Filled first name field with 'Elena' on input[placeholder="Input your first name"]
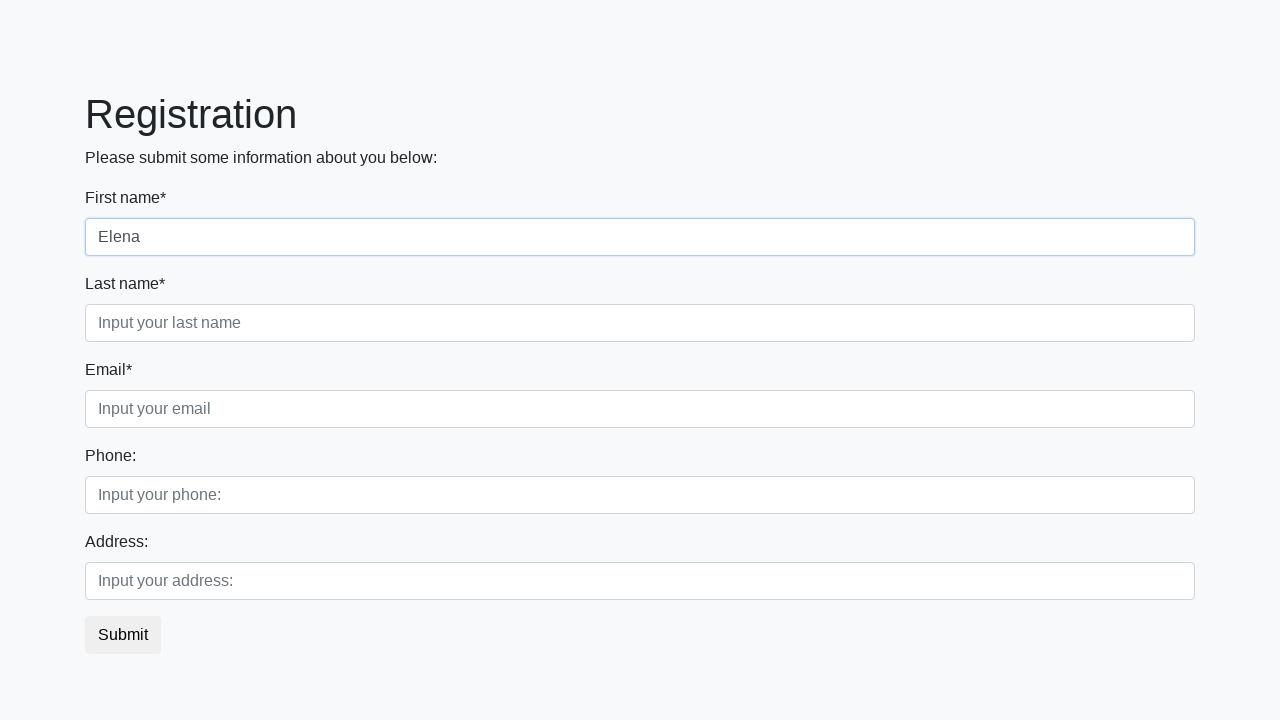

Filled last name field with 'Petrova' on input[placeholder="Input your last name"]
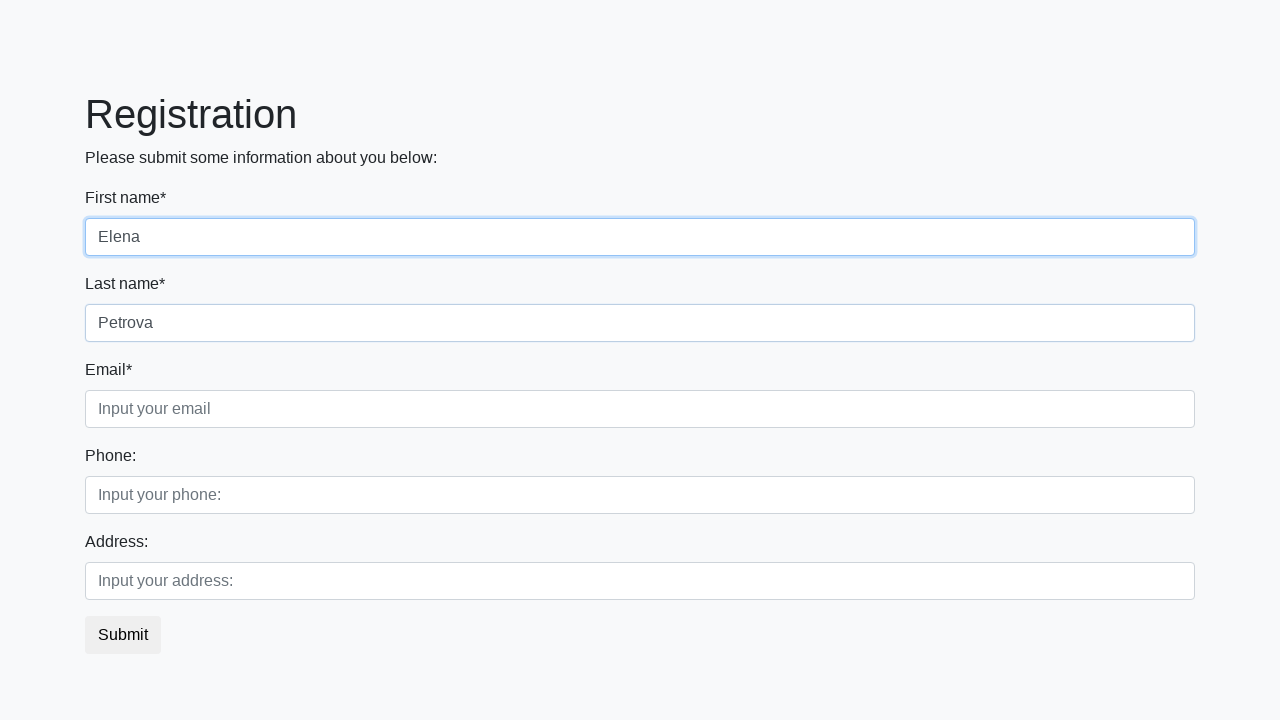

Filled email field with 'elena.petrova@example.com' on input[placeholder="Input your email"]
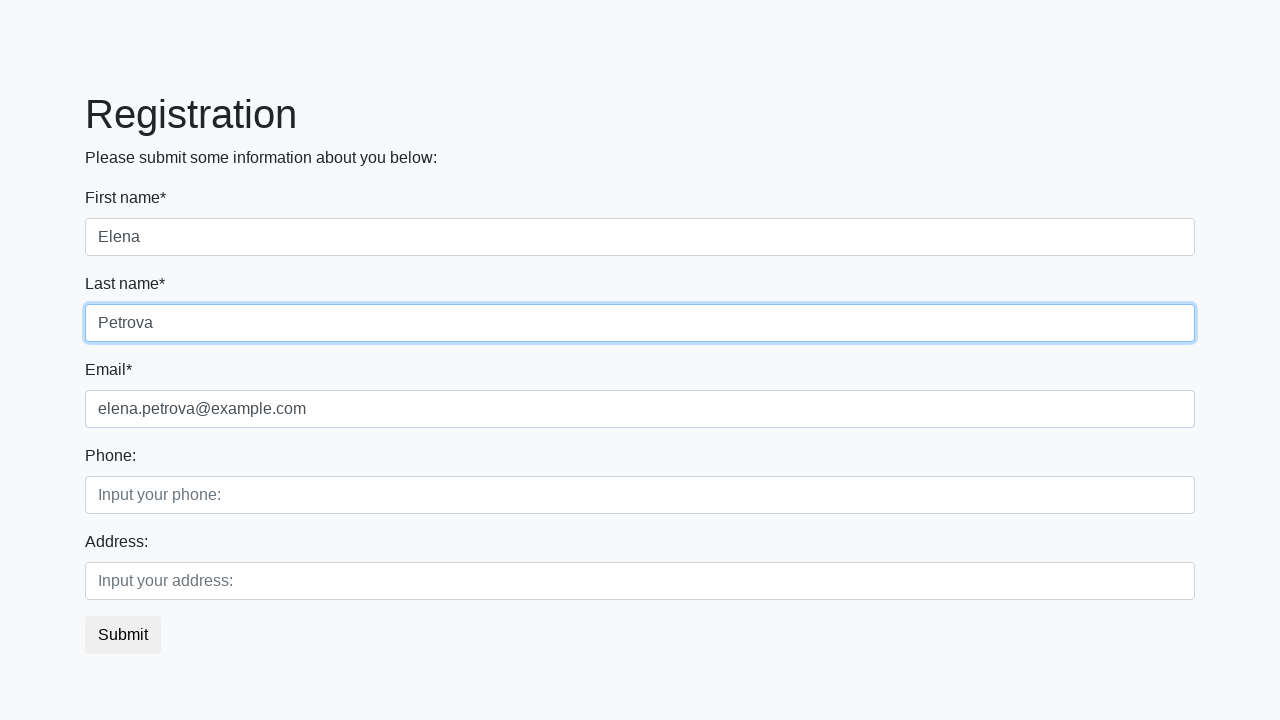

Clicked submit button to register at (123, 635) on button.btn
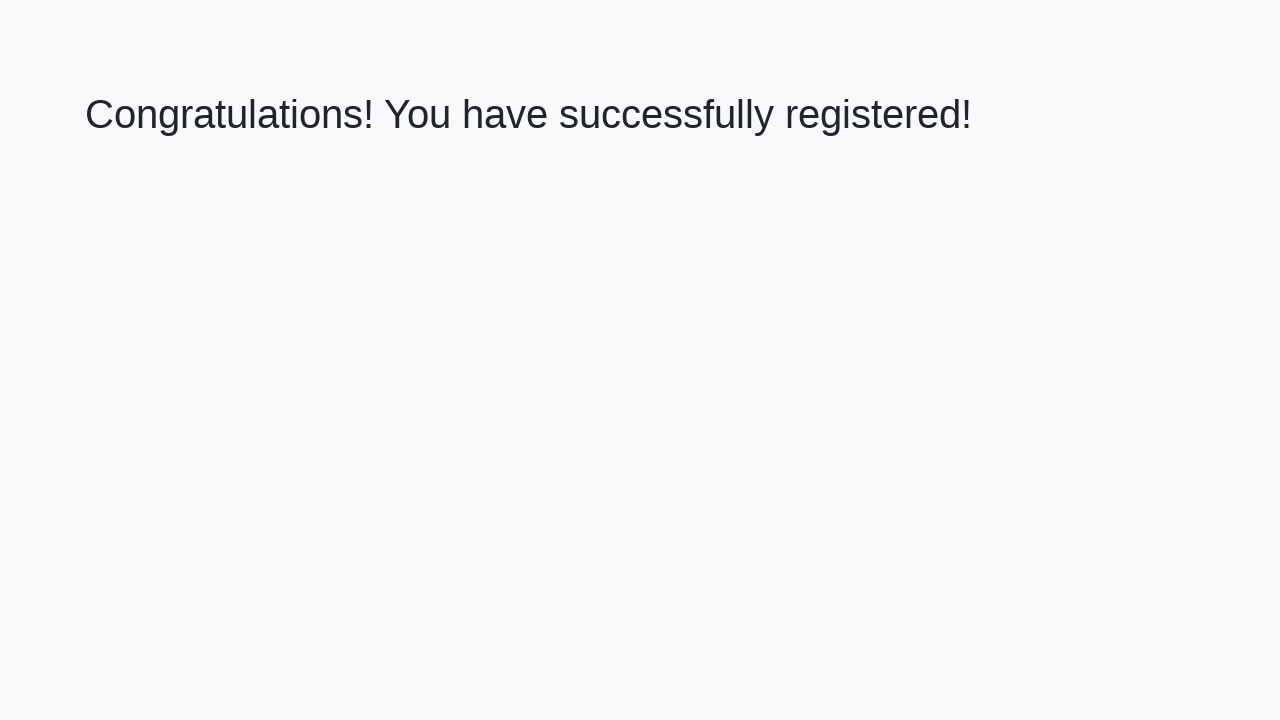

Success message heading loaded
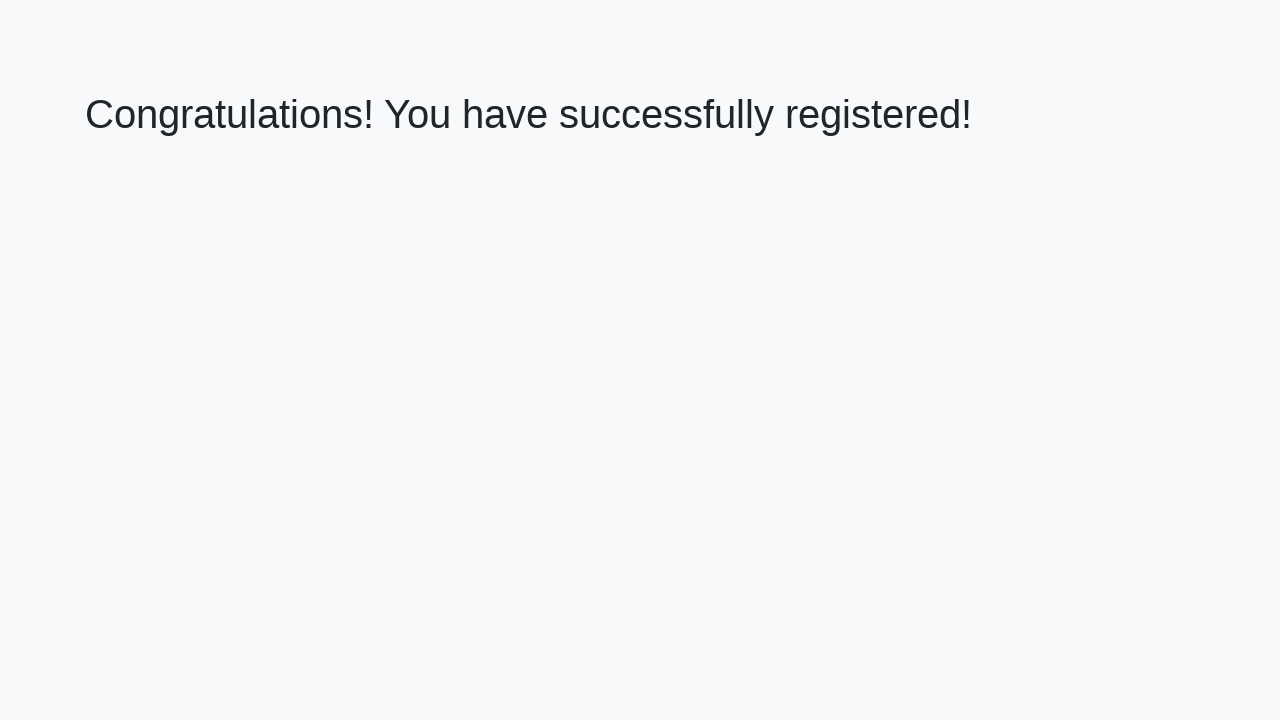

Retrieved success message text
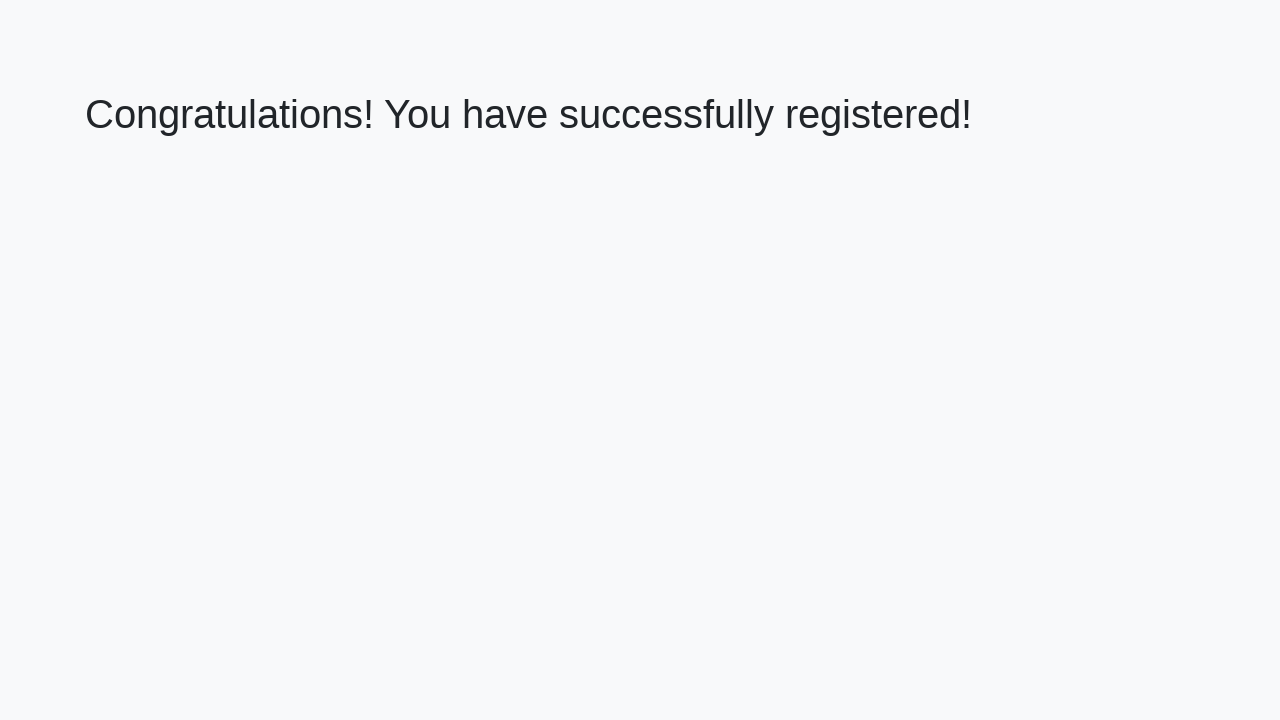

Verified success message: 'Congratulations! You have successfully registered!'
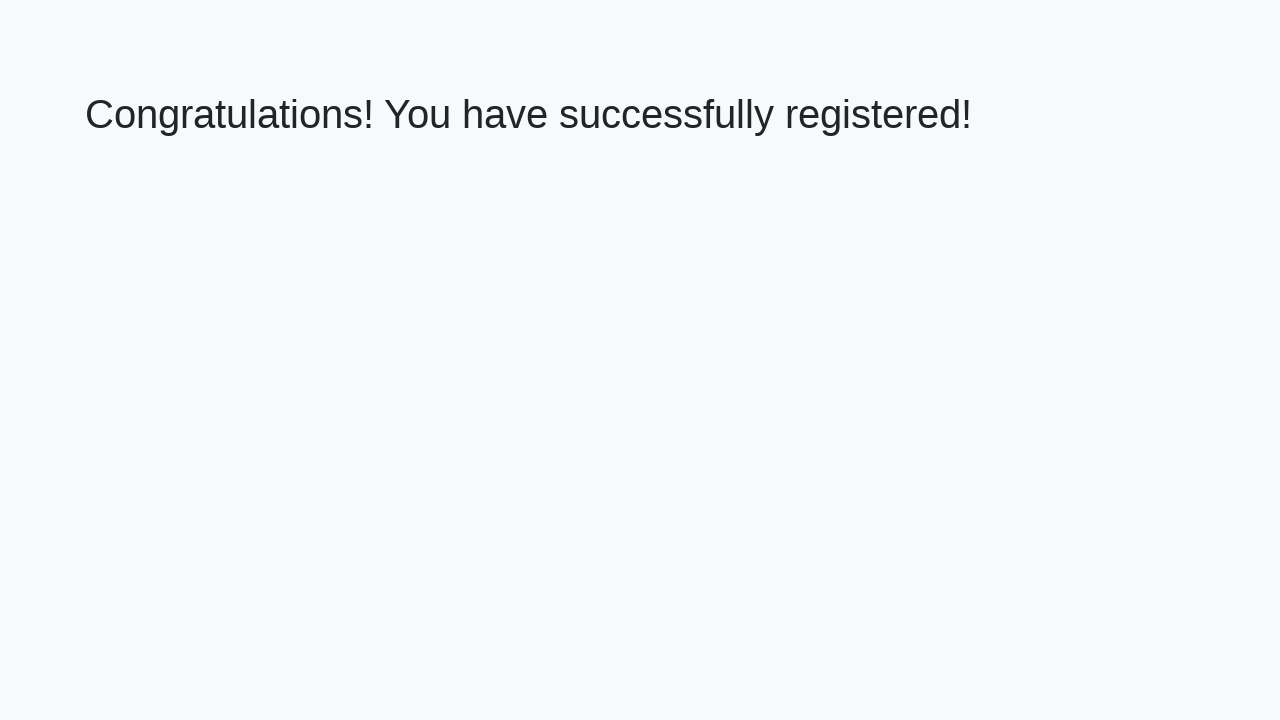

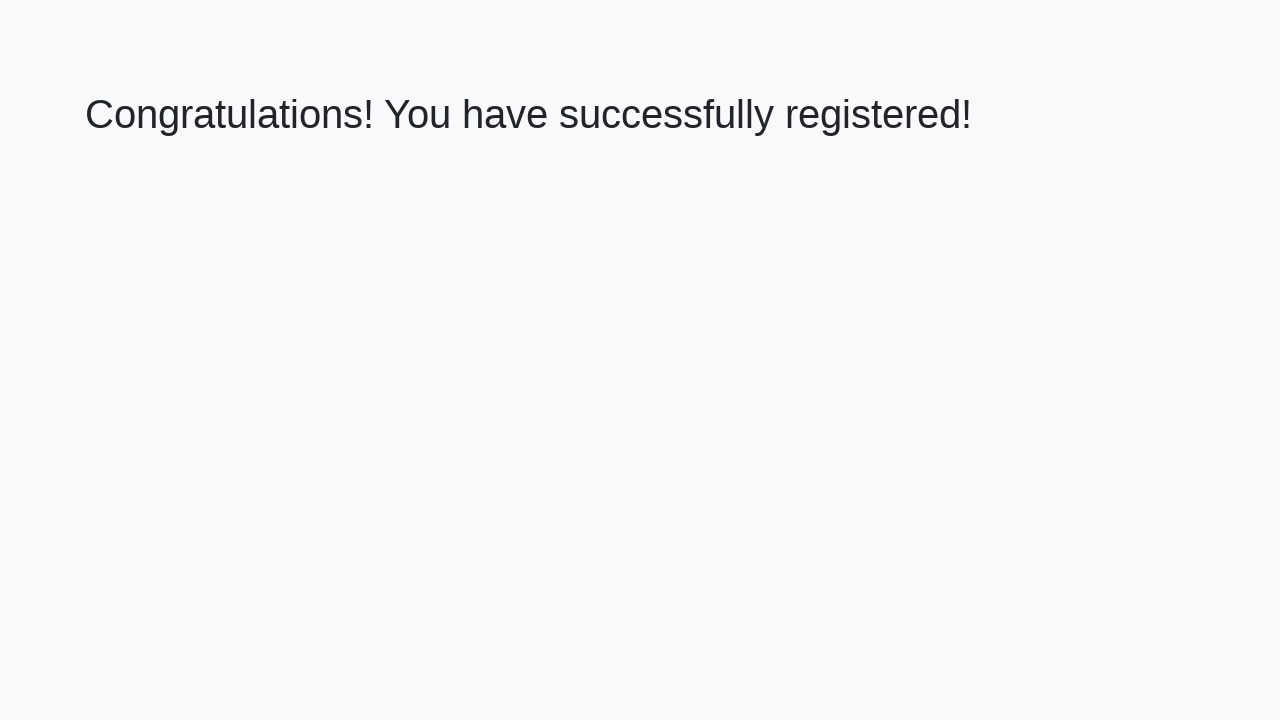